Tests drag-and-drop functionality by dragging a football element to two different drop zones and verifying the drop was successful

Starting URL: https://training-support.net/webelements/drag-drop

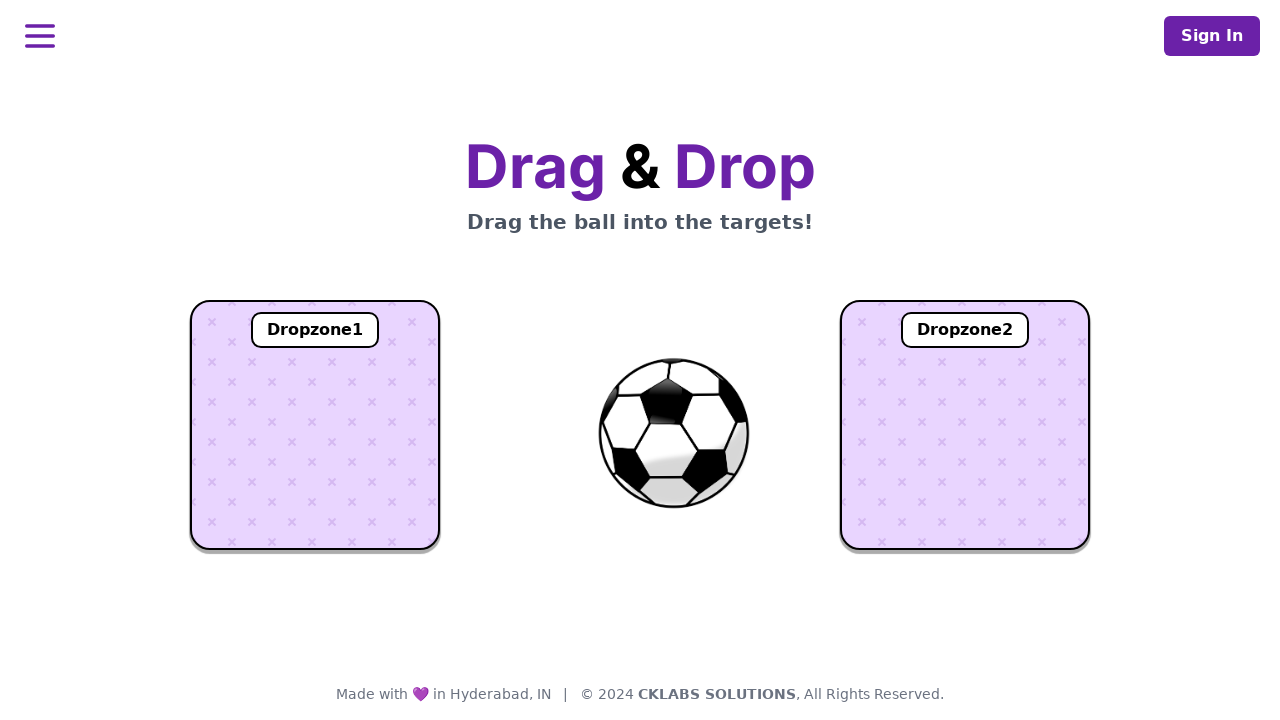

Located the football element
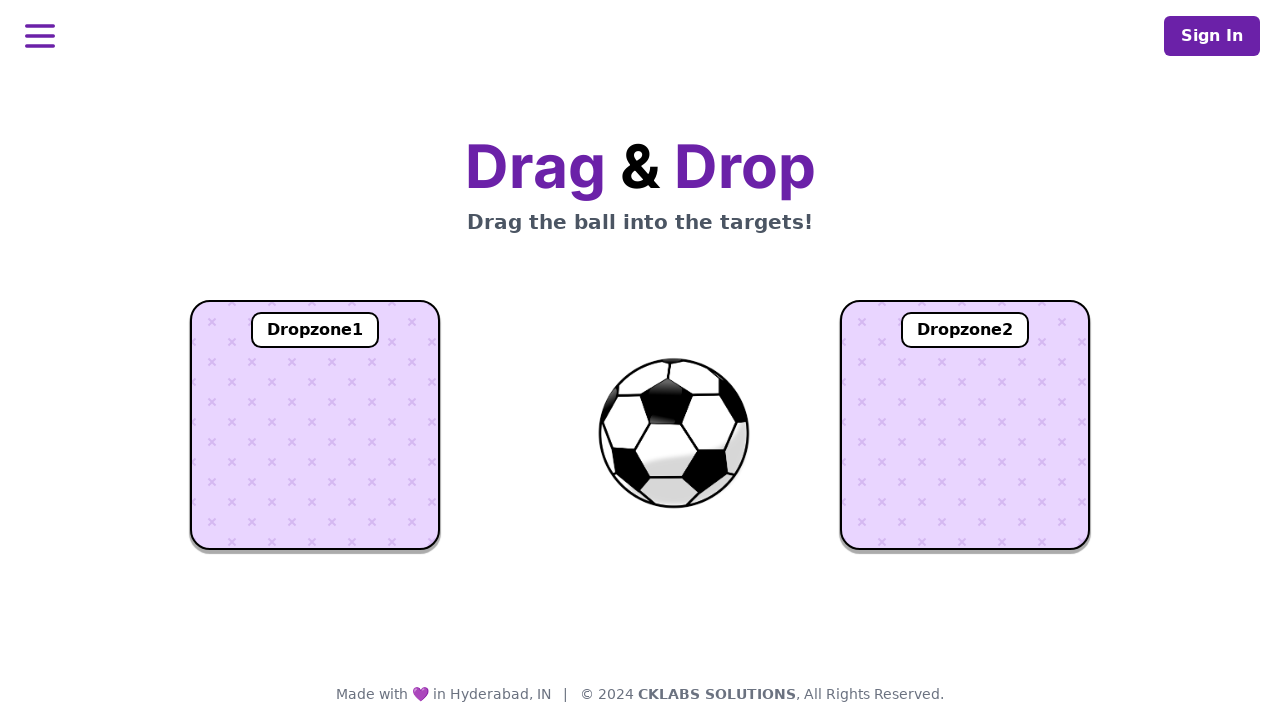

Located dropzone 1 element
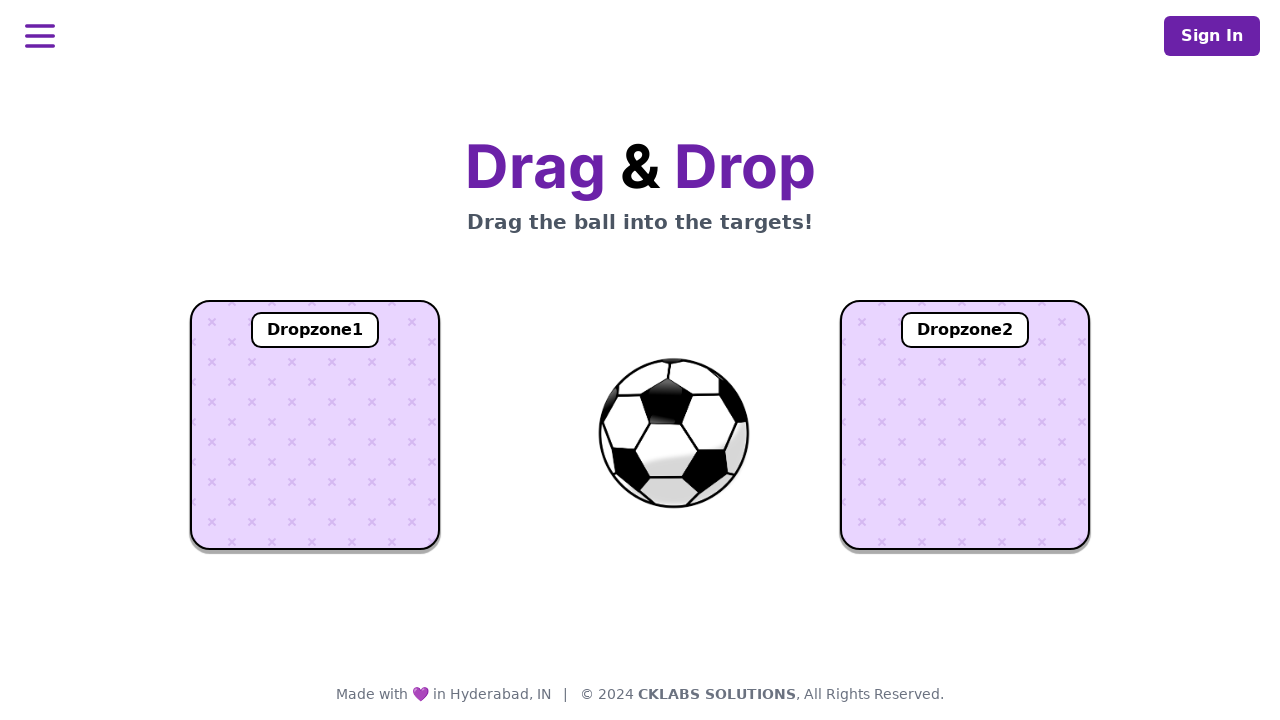

Located dropzone 2 element
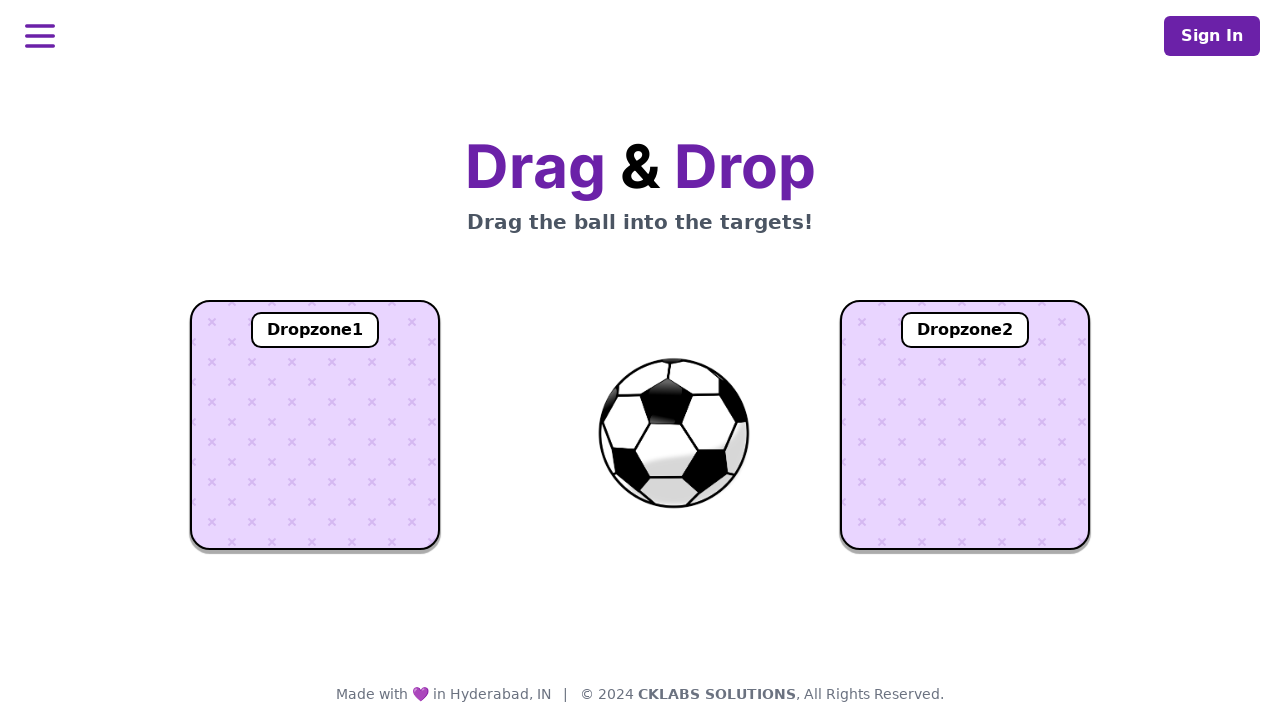

Dragged football element to dropzone 1 at (315, 425)
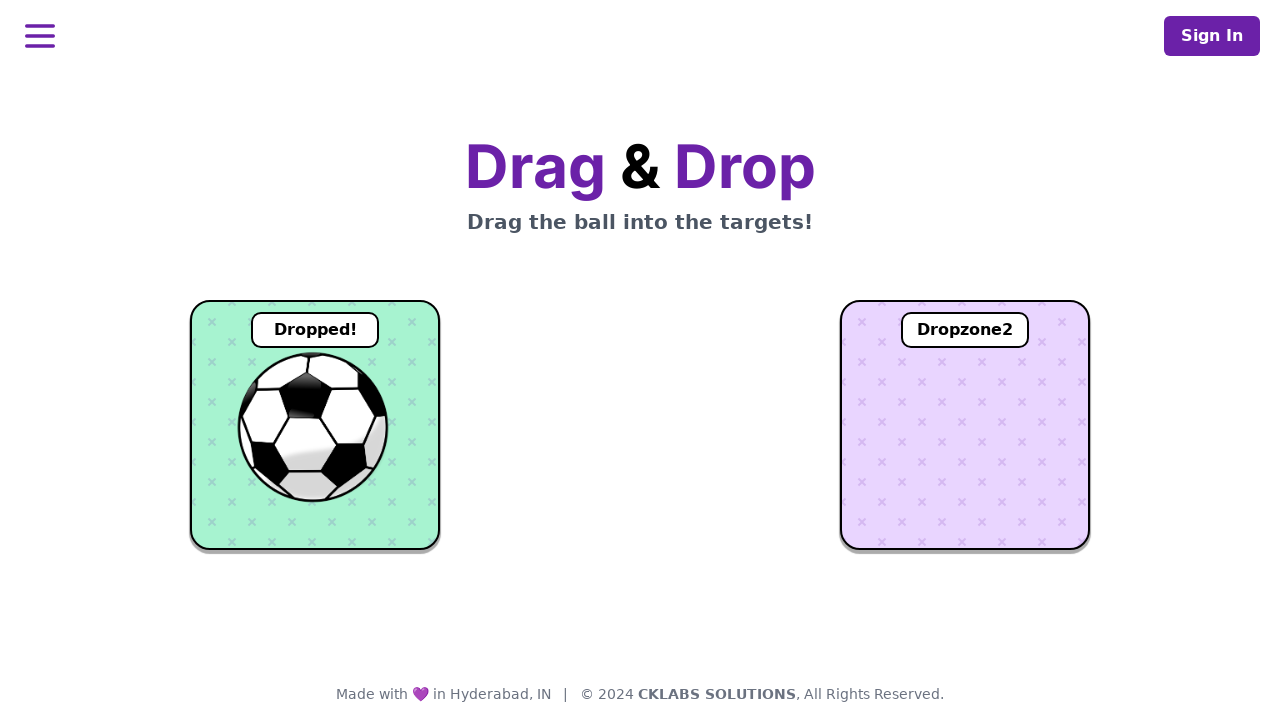

Verified football was successfully dropped in dropzone 1
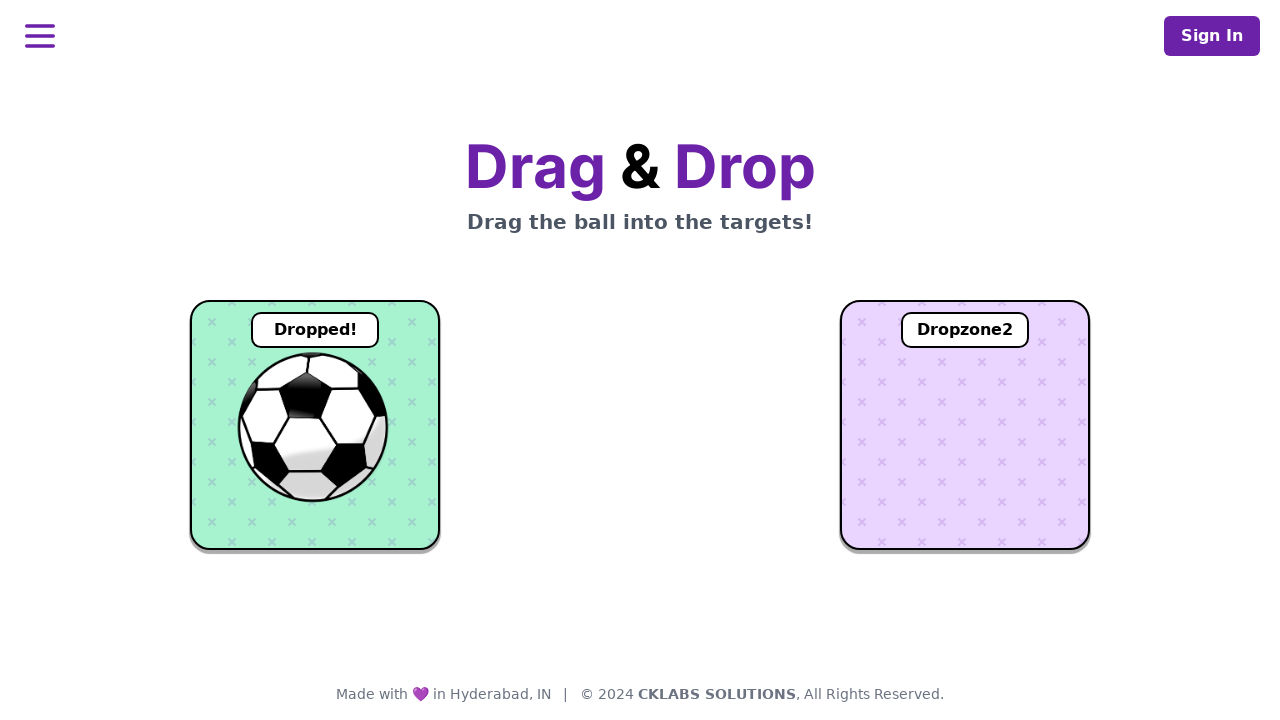

Dragged football element to dropzone 2 at (965, 425)
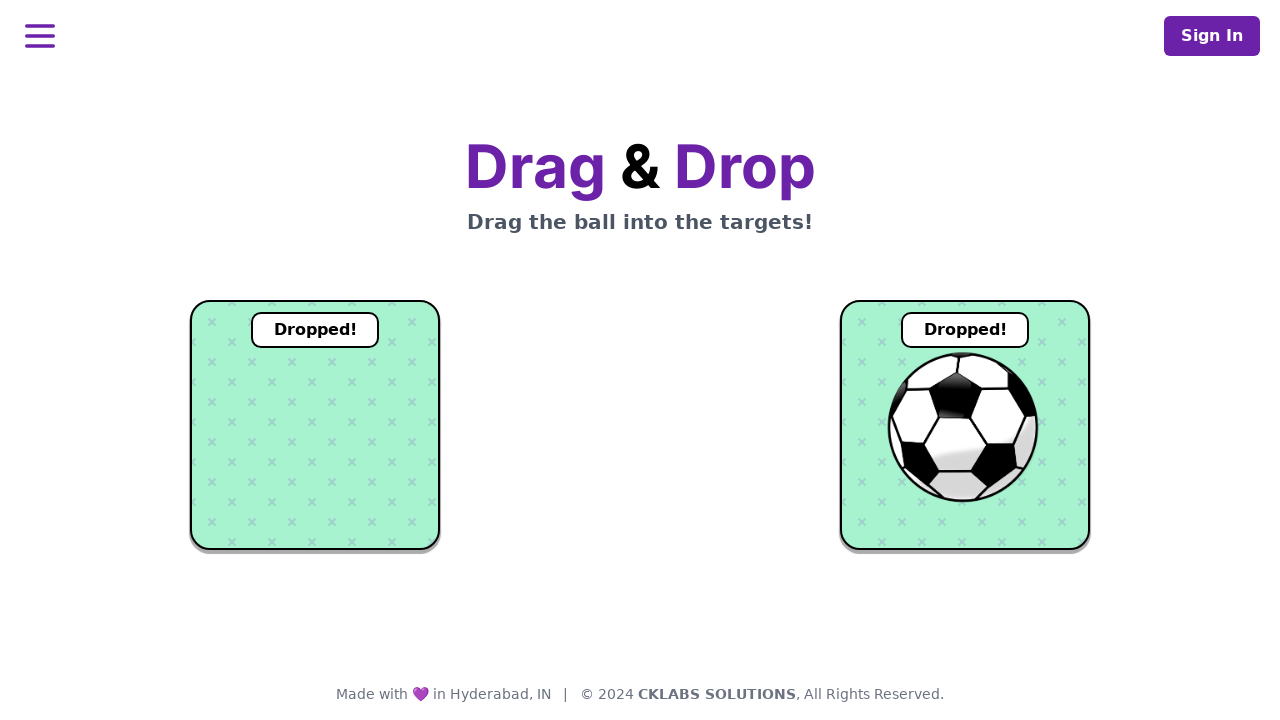

Verified football was successfully dropped in dropzone 2
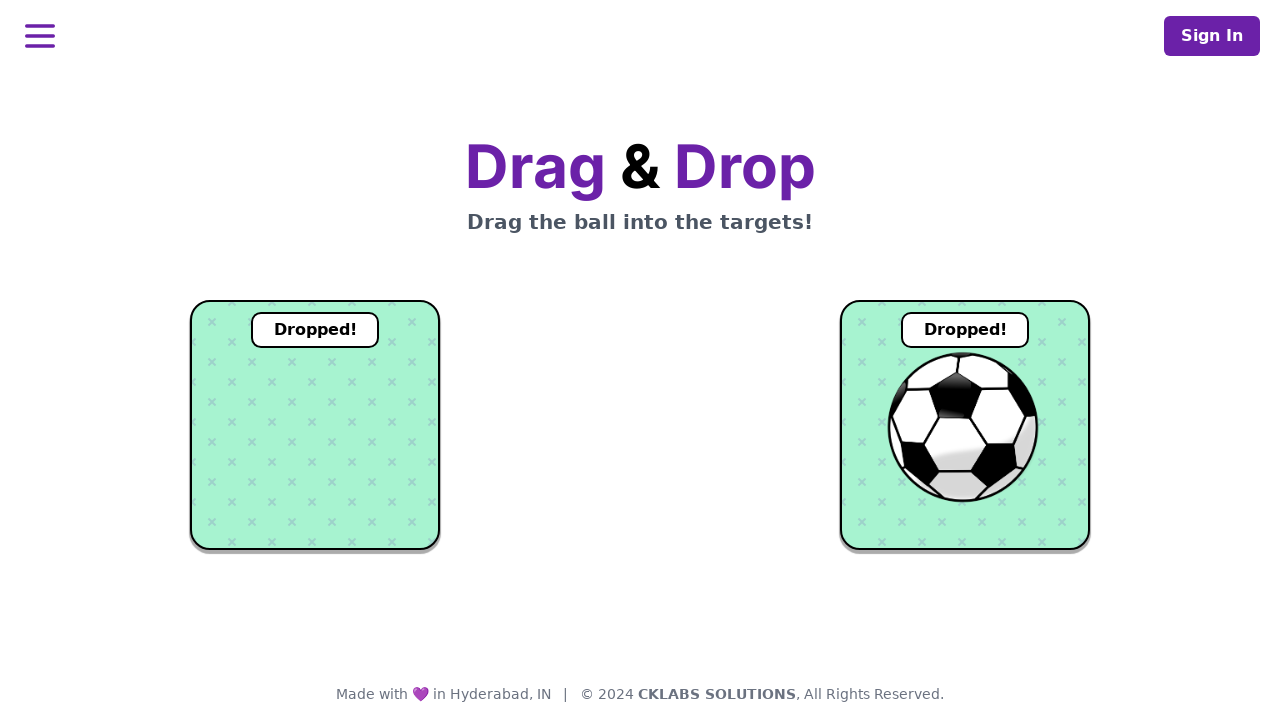

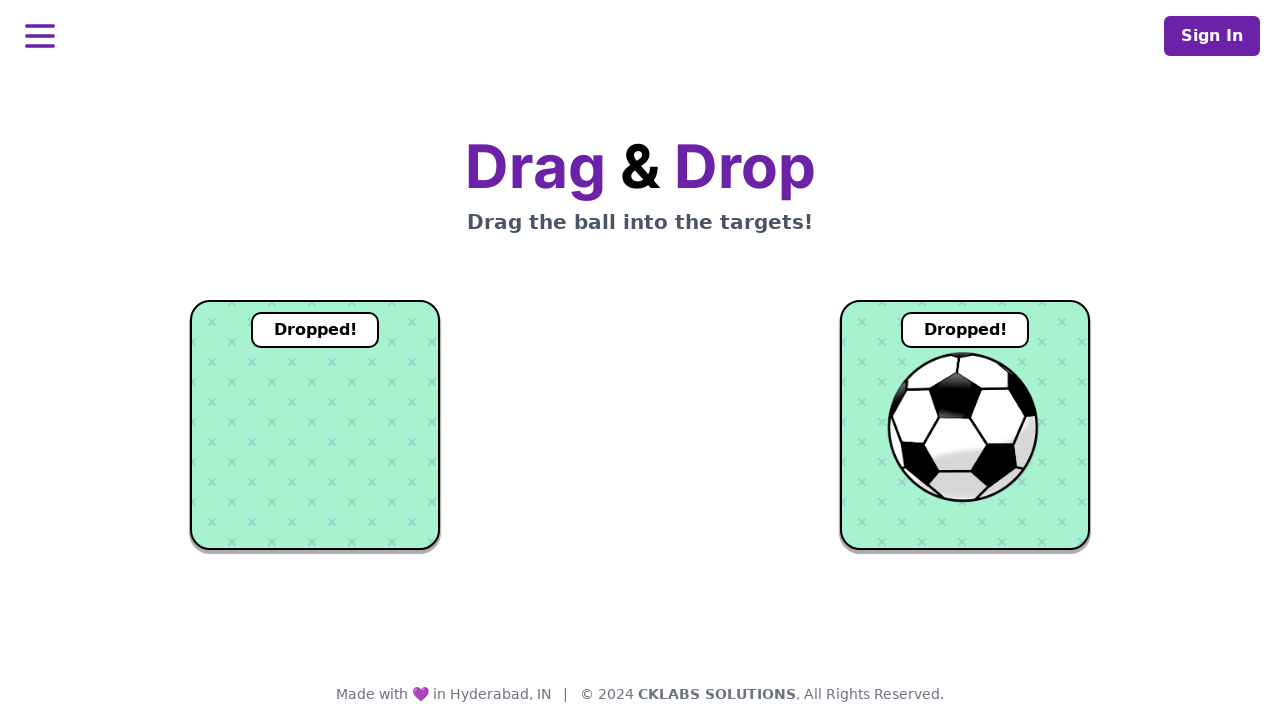